Tests window and tab switching functionality by opening multiple browser windows/tabs for different websites and switching between them

Starting URL: https://testotomasyonu.com/

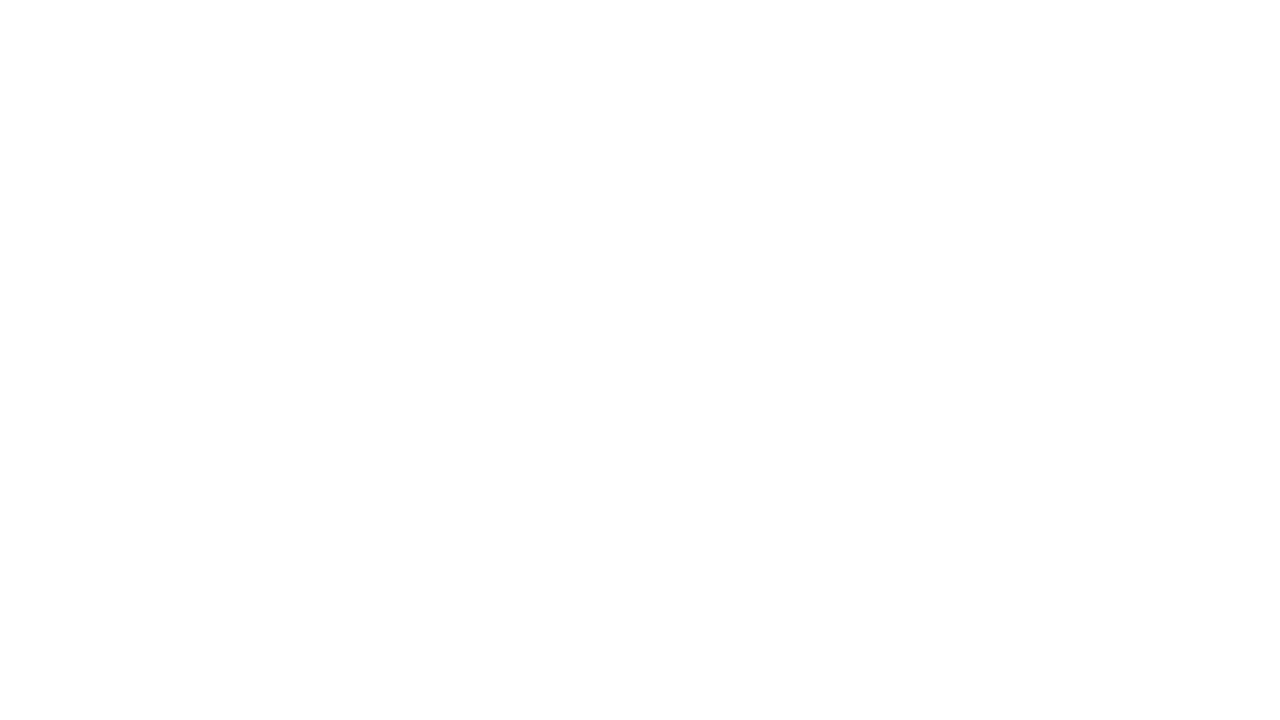

Stored handle for the first page (testotomasyonu.com)
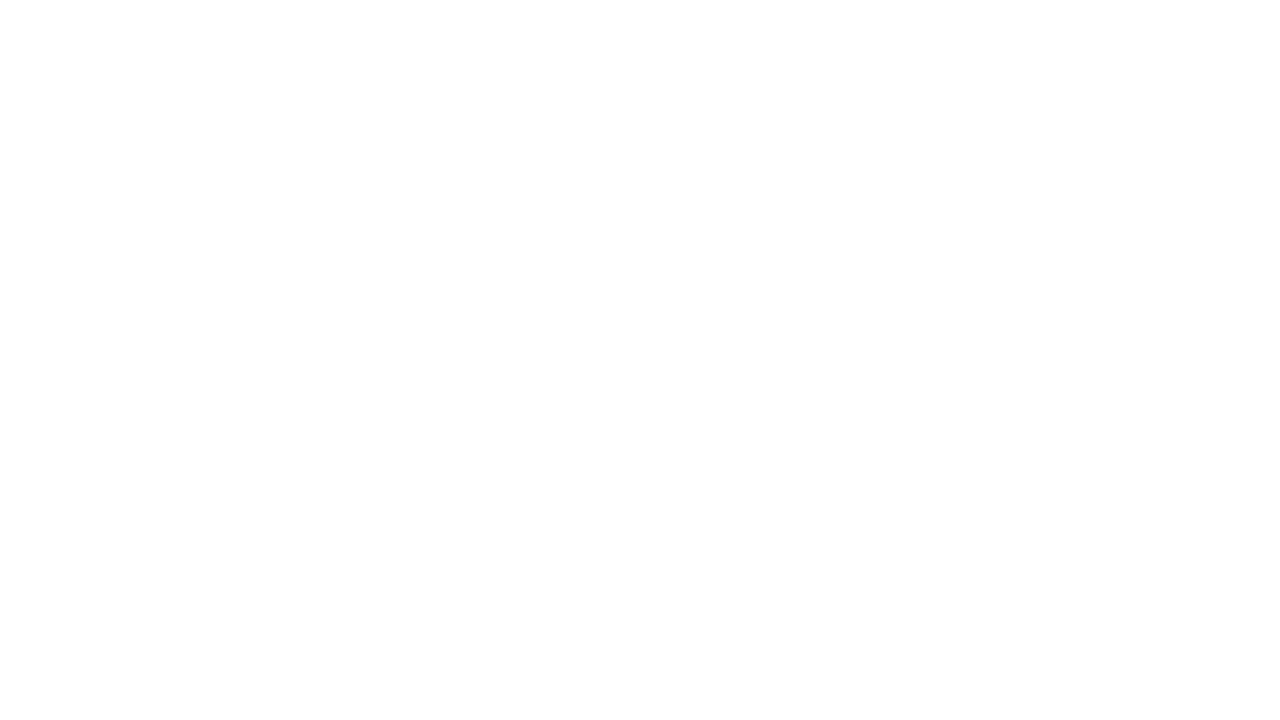

Opened a new tab/page
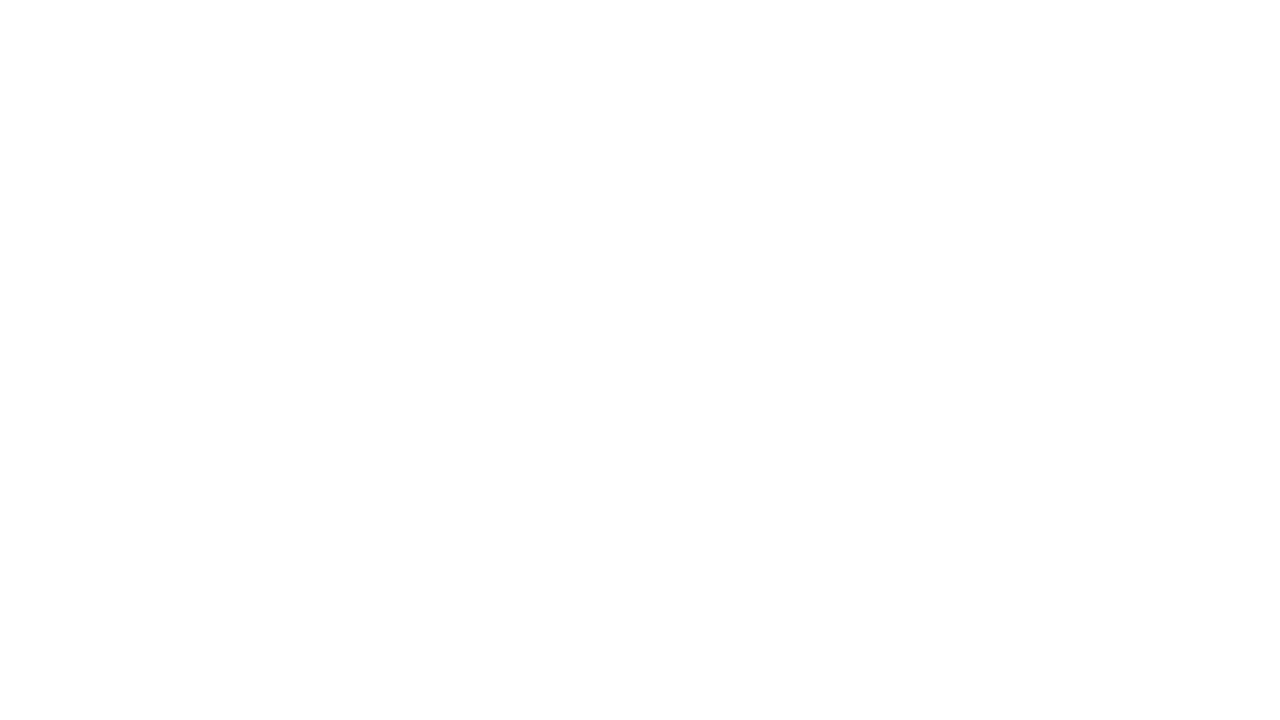

Navigated to WiseQuarter (https://www.wisequarter.com)
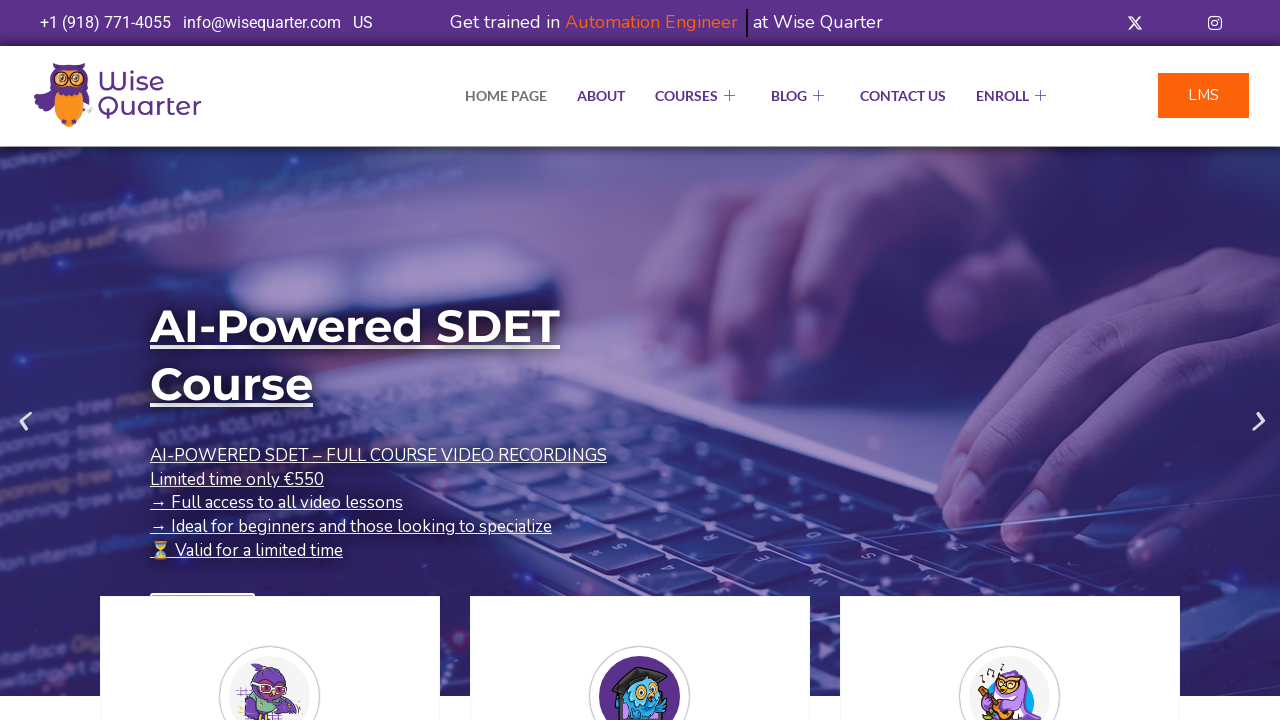

Opened another new tab/page
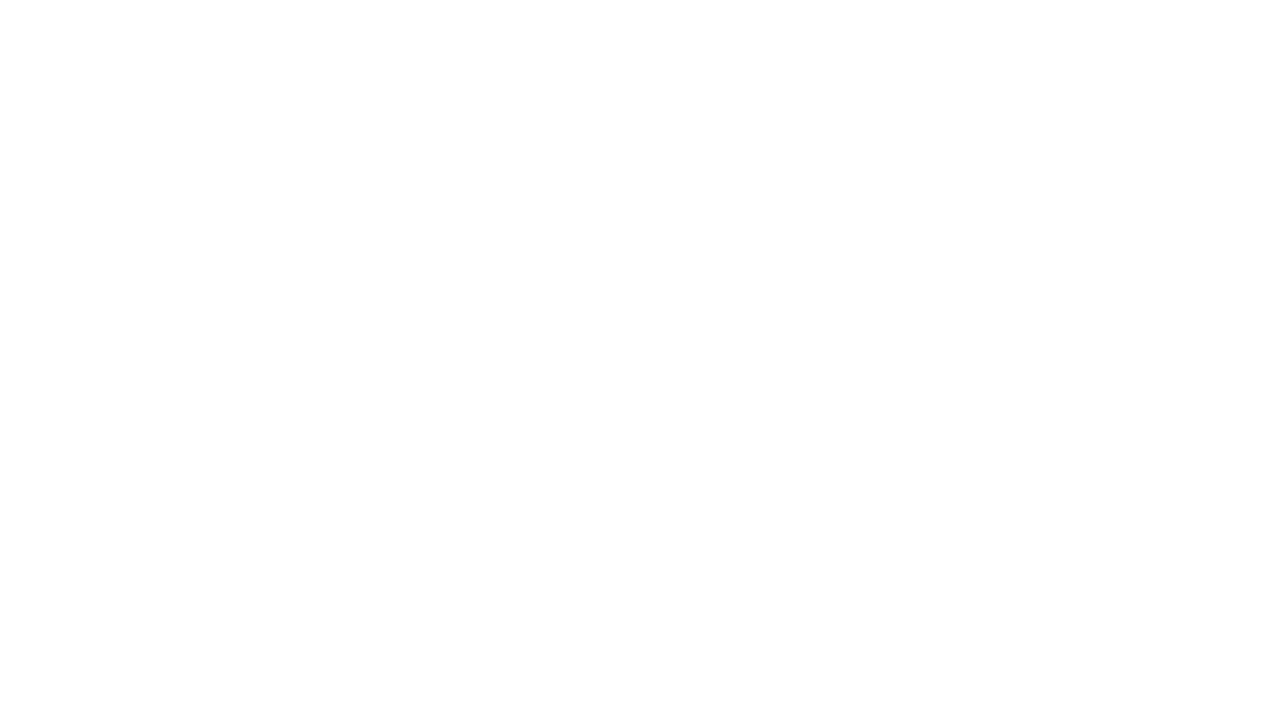

Navigated to YouTube (https://www.youtube.com)
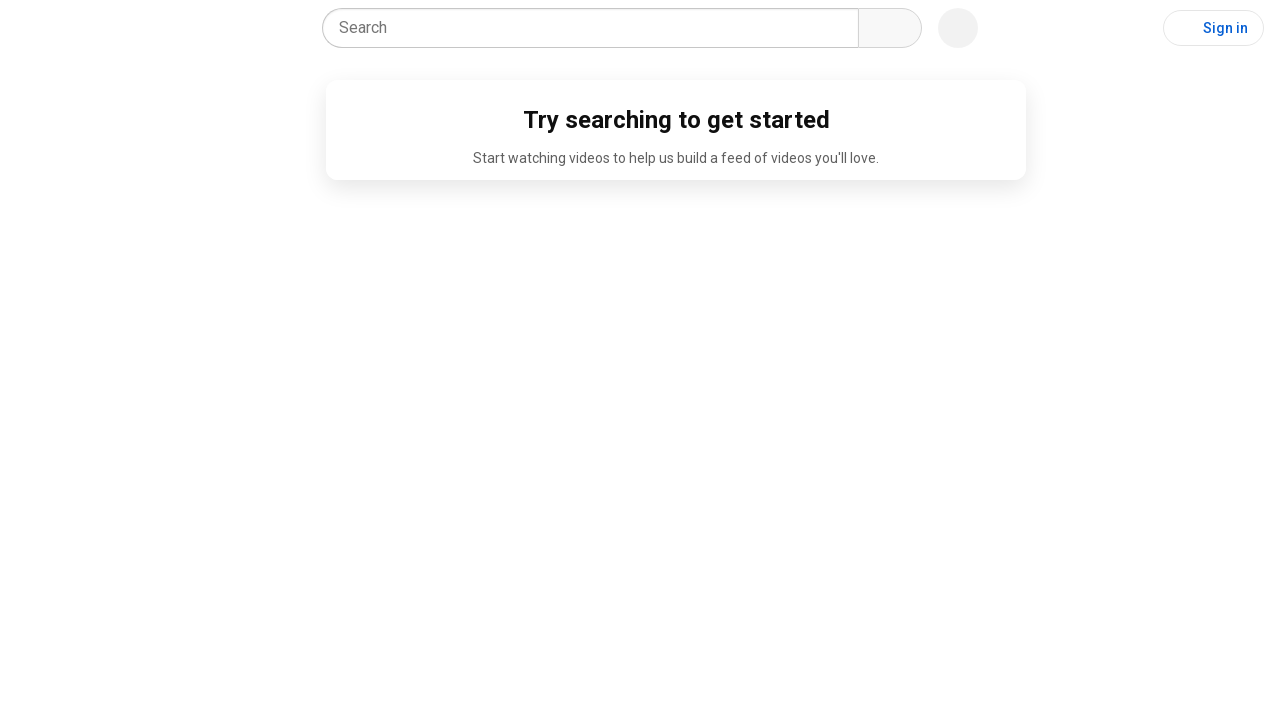

Switched back to the original testotomasyonu.com tab
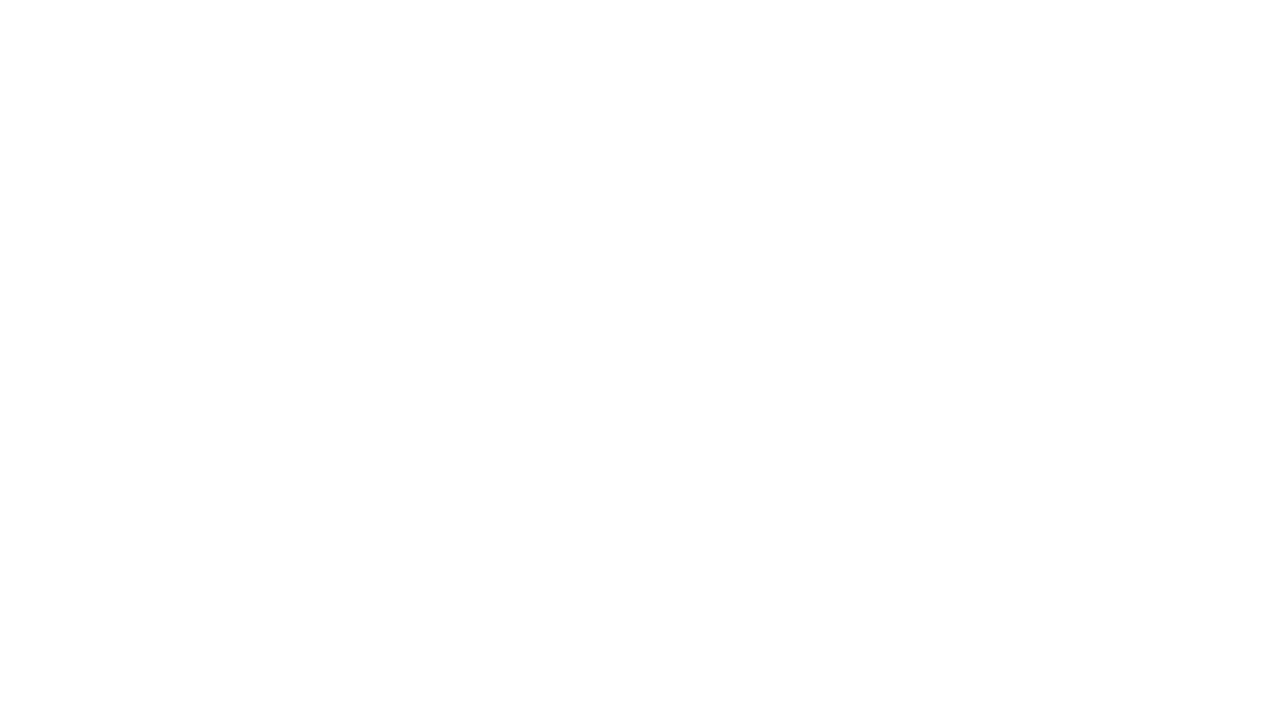

Switched to the WiseQuarter tab
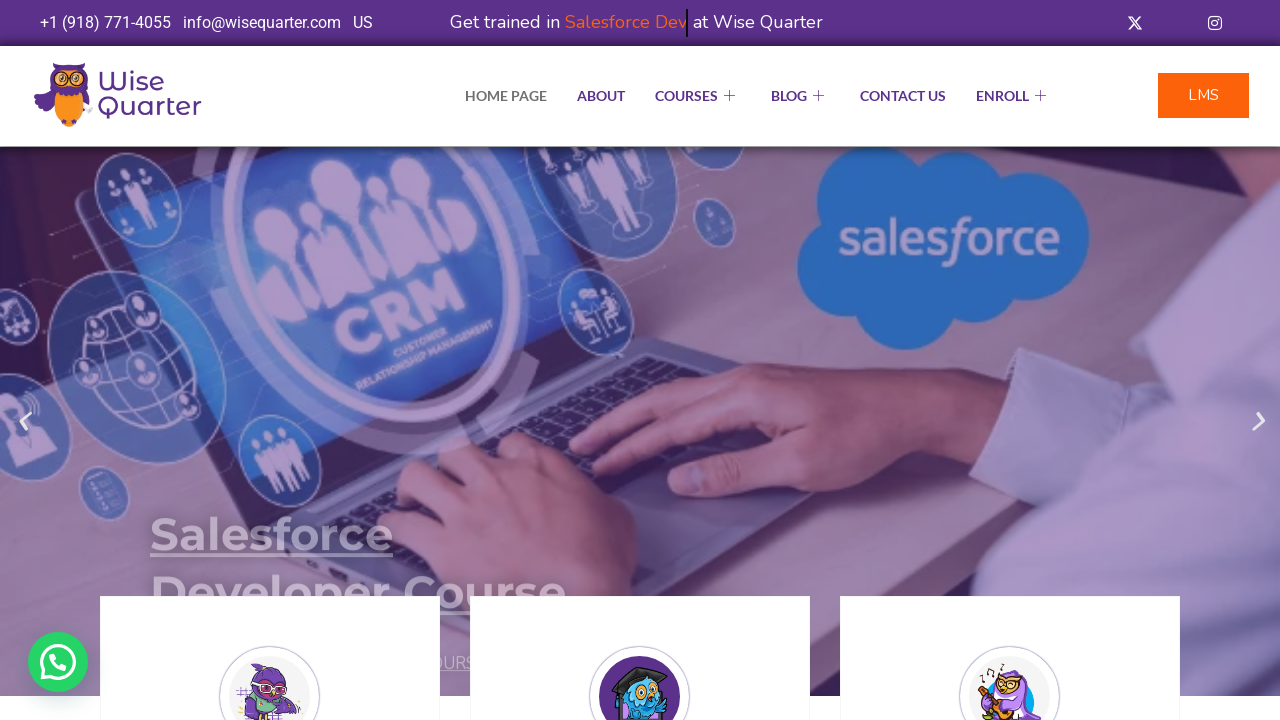

Verified that the current page URL contains 'wisequarter'
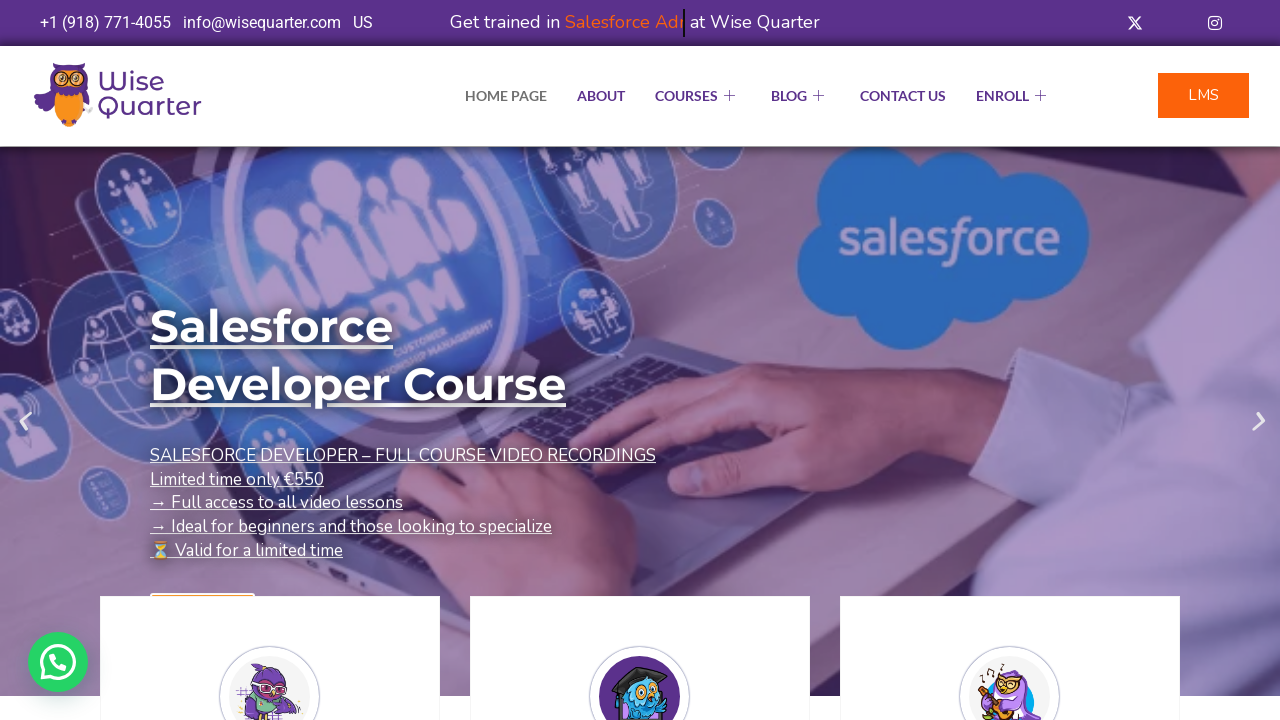

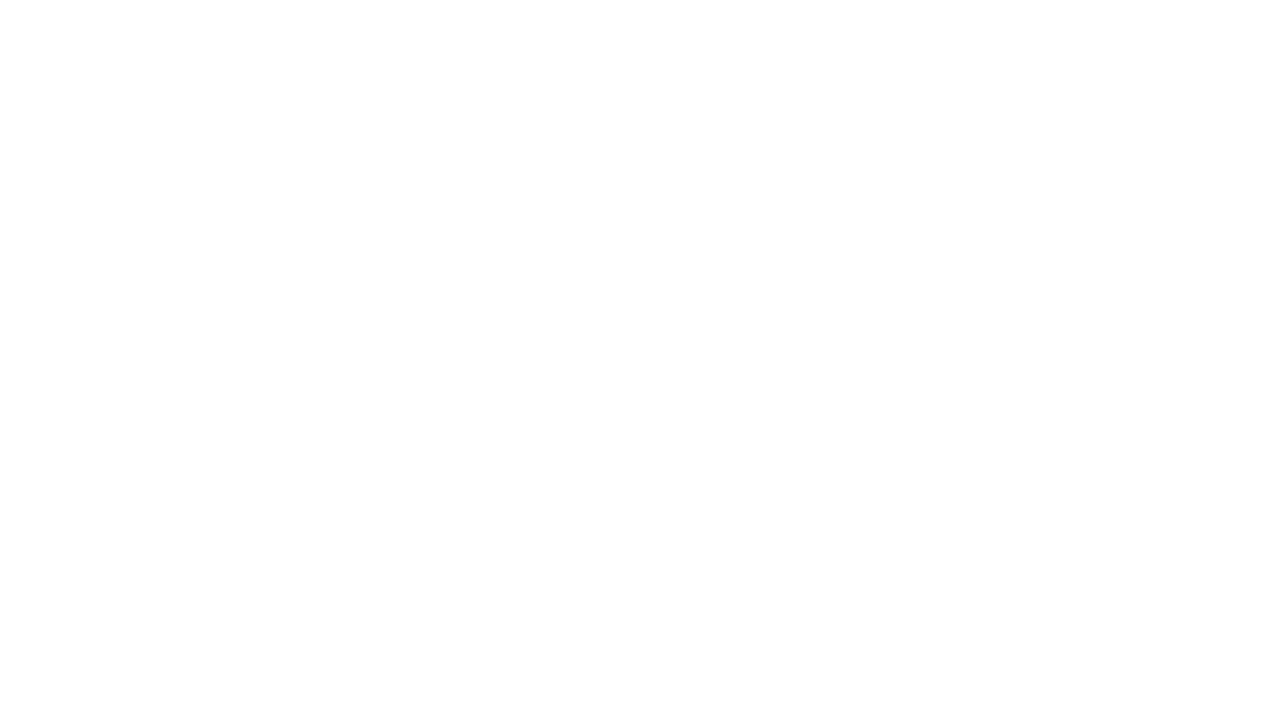